Tests clicking on three different dialog buttons (Alert, Confirmation, Prompt) without handling the dialogs

Starting URL: https://zimaev.github.io/dialog/

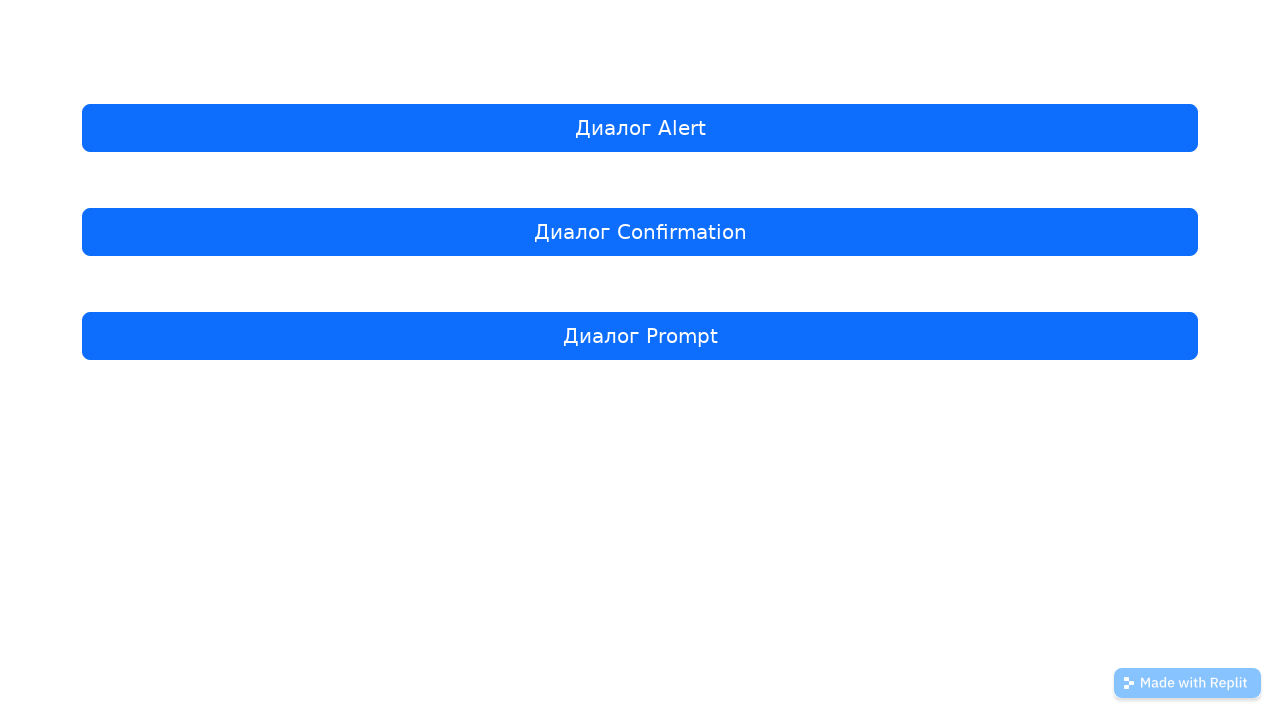

Navigated to dialog test page
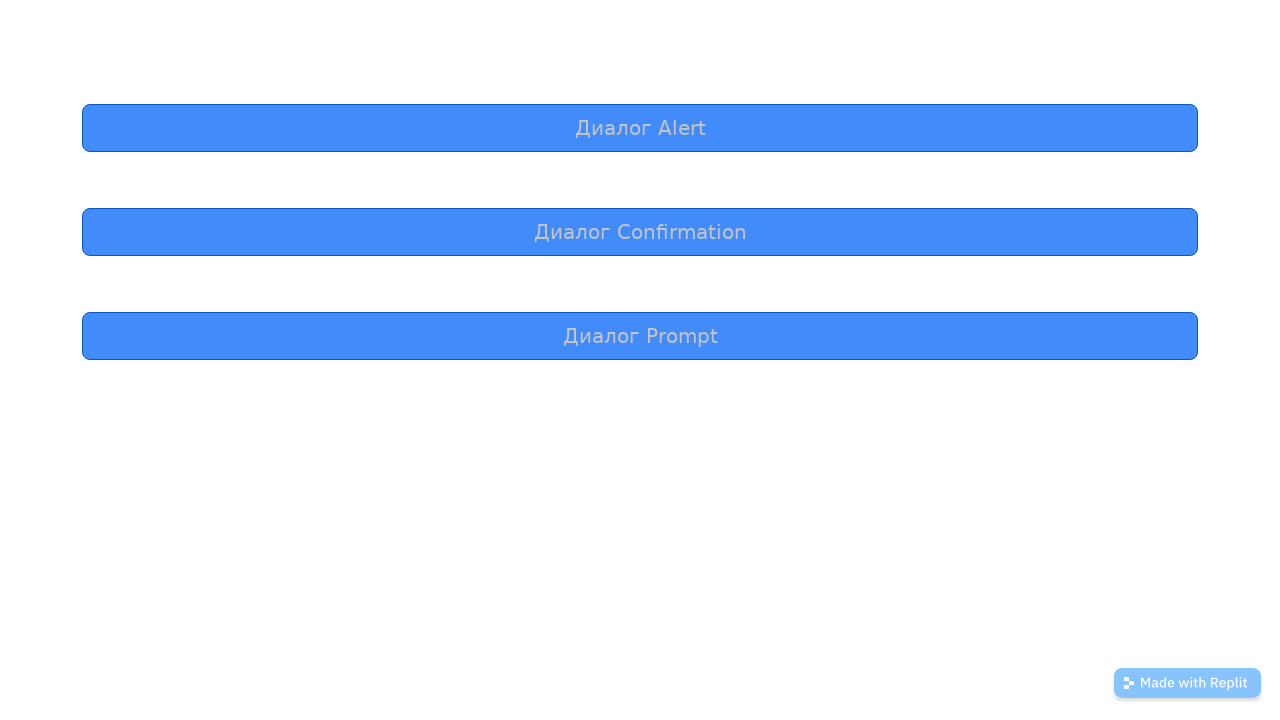

Clicked Alert dialog button without handling the dialog at (640, 128) on internal:text="\u0414\u0438\u0430\u043b\u043e\u0433 Alert"i
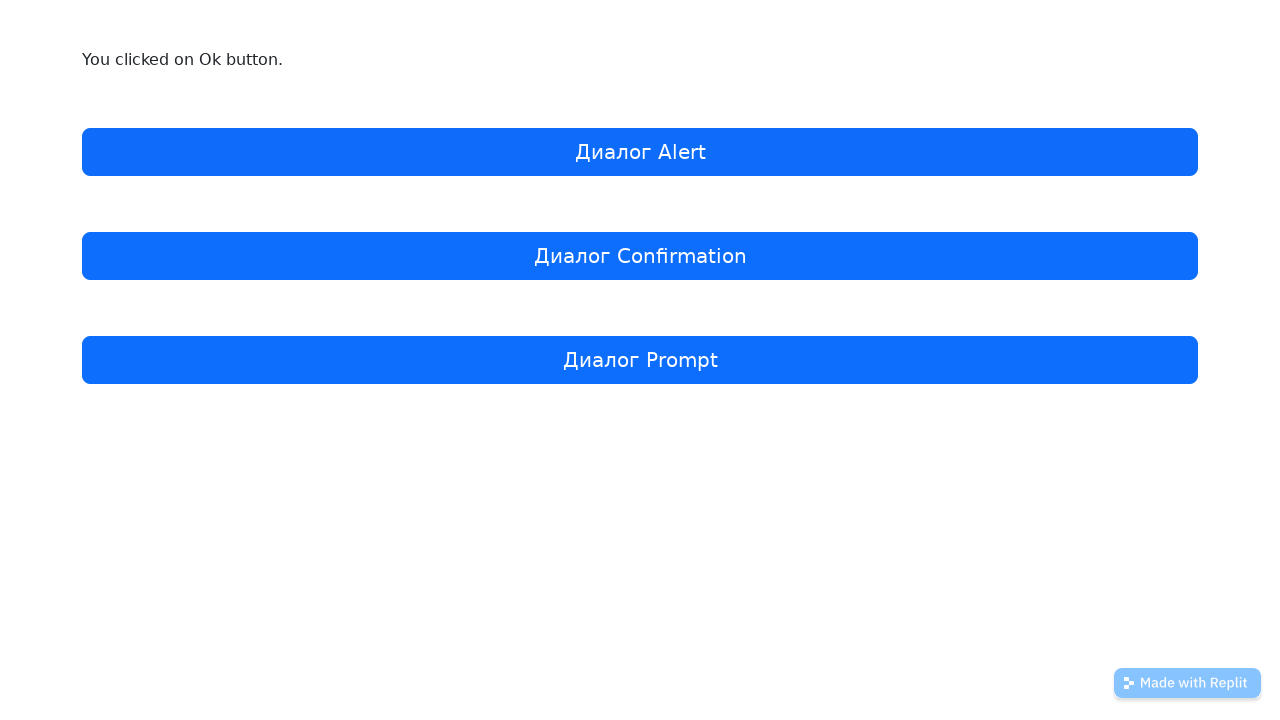

Clicked Confirmation dialog button without handling the dialog at (640, 256) on internal:text="\u0414\u0438\u0430\u043b\u043e\u0433 Confirmation"i
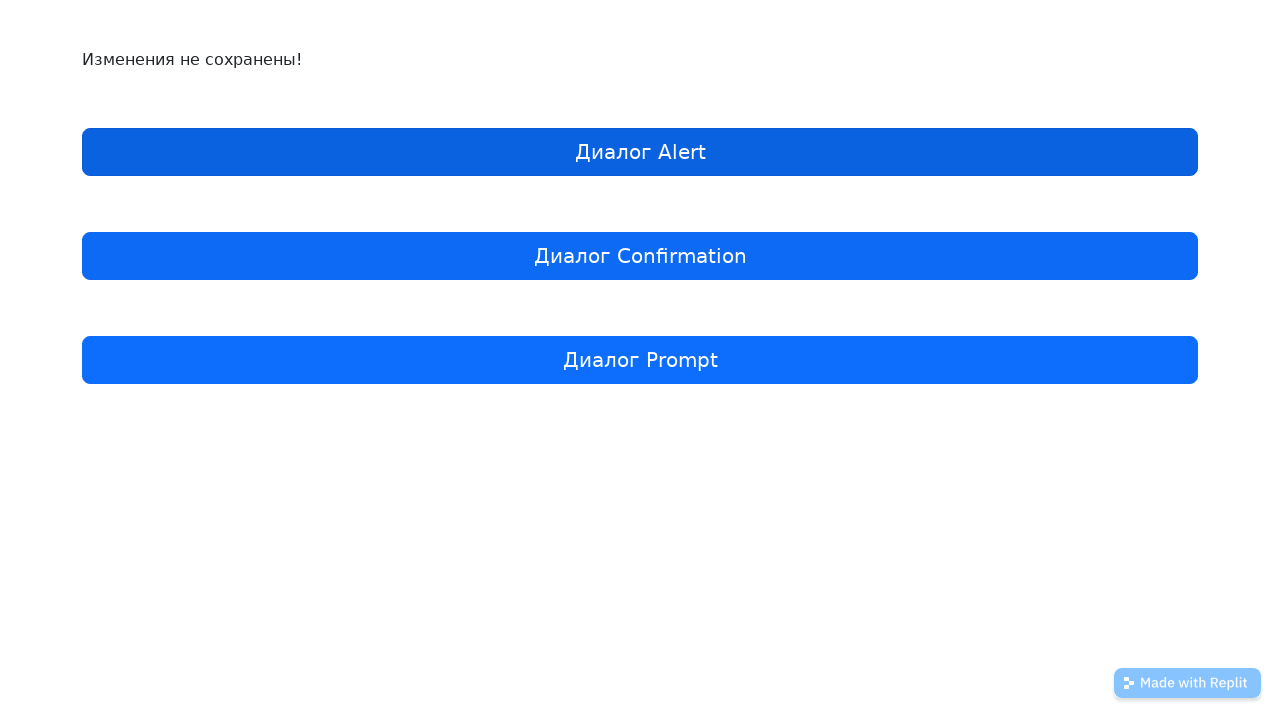

Clicked Prompt dialog button without handling the dialog at (640, 360) on internal:text="\u0414\u0438\u0430\u043b\u043e\u0433 Prompt"i
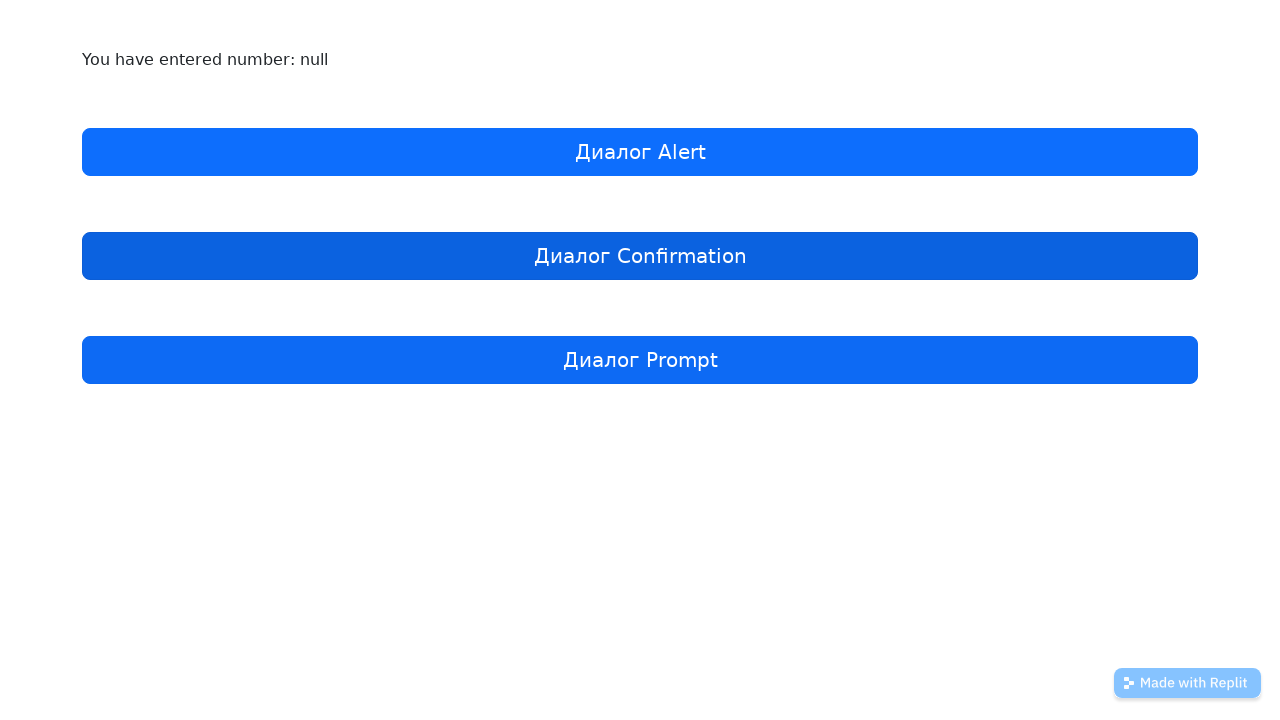

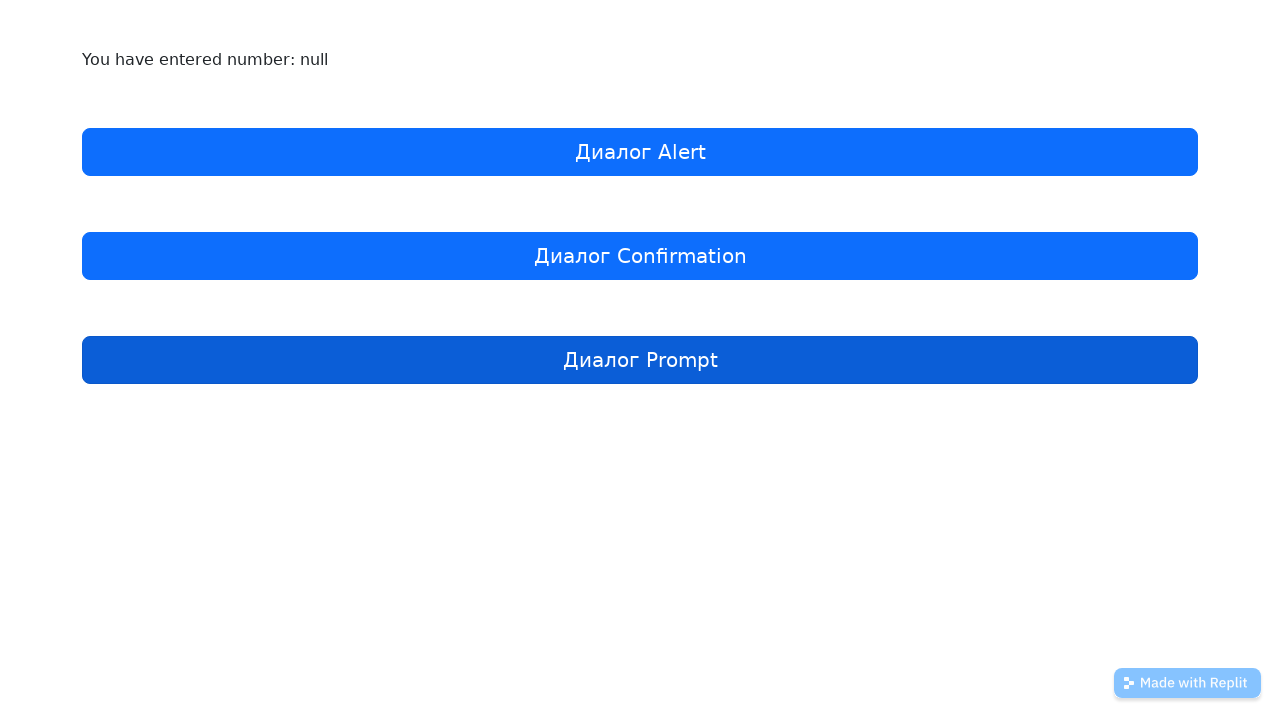